Navigates to Qualcomm AI Hub, opens the Explore menu, selects the IoT category, applies the Quantized filter, and clicks Load More button 4 times to load additional models.

Starting URL: https://aihub.qualcomm.com/

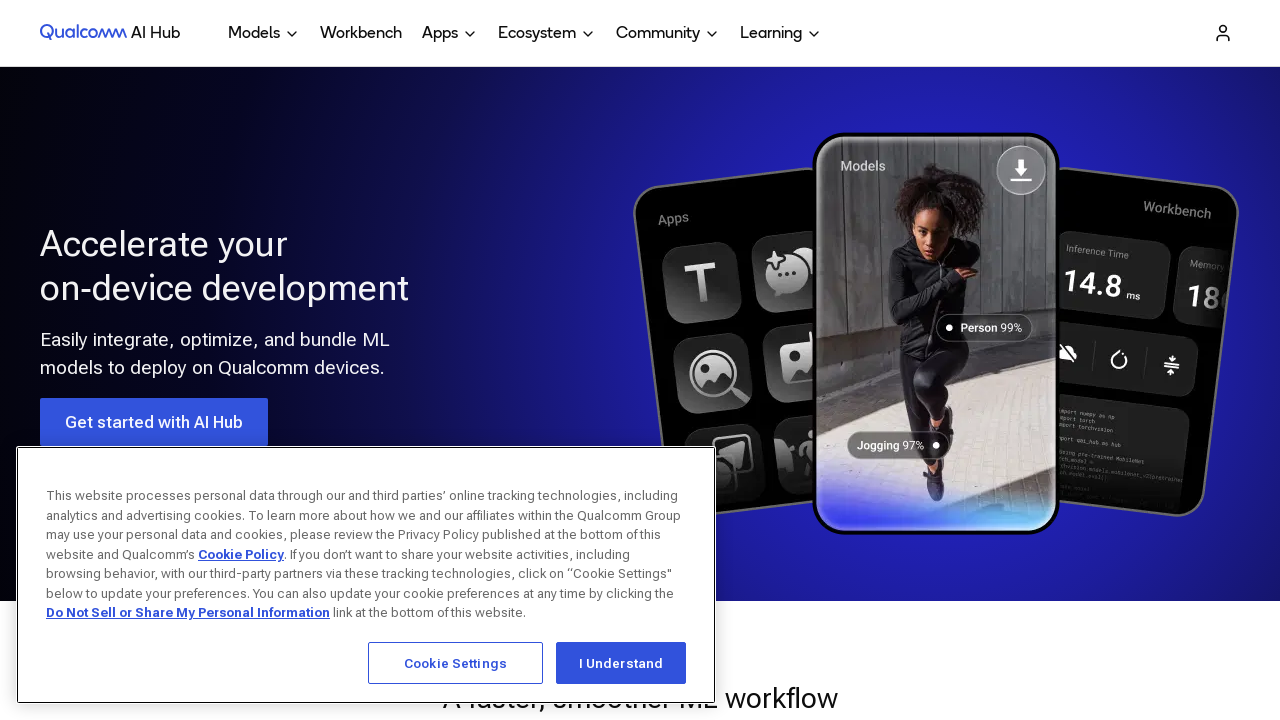

Clicked Explore button in navigation at (264, 34) on xpath=/html/body/header/div[1]/div/nav/ul/li[1]/button
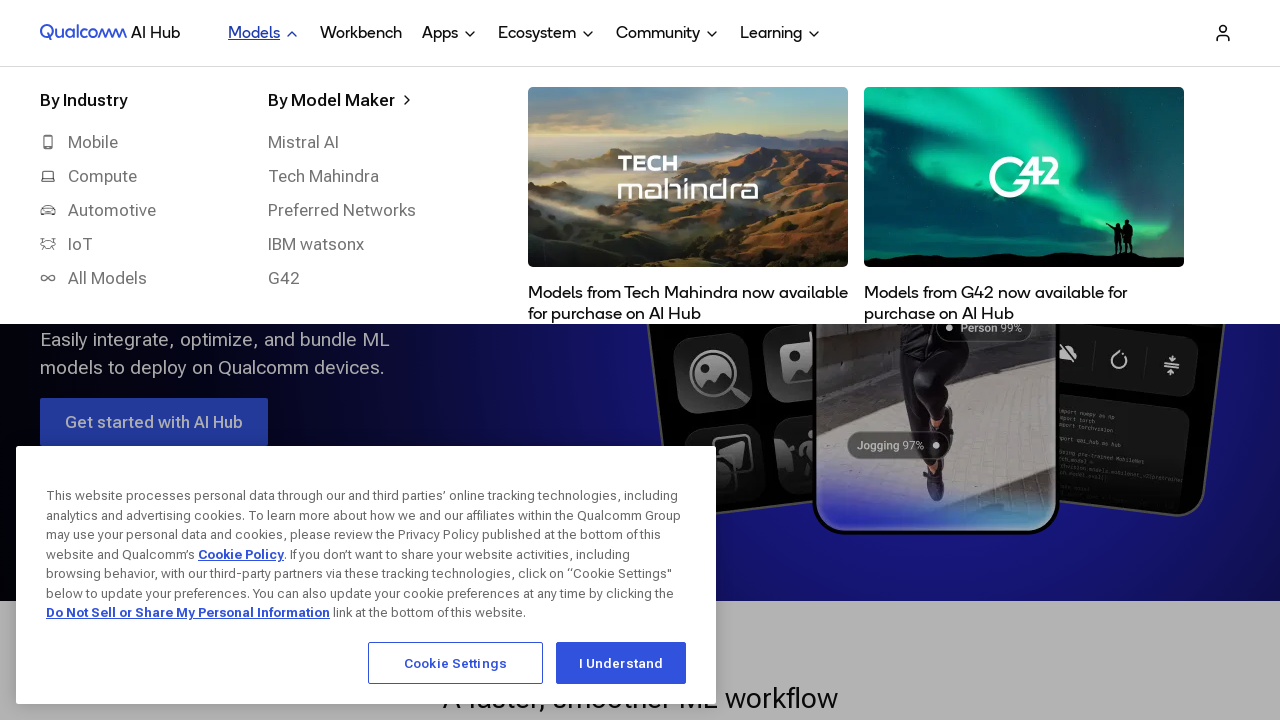

Waited 2 seconds for Explore menu to load
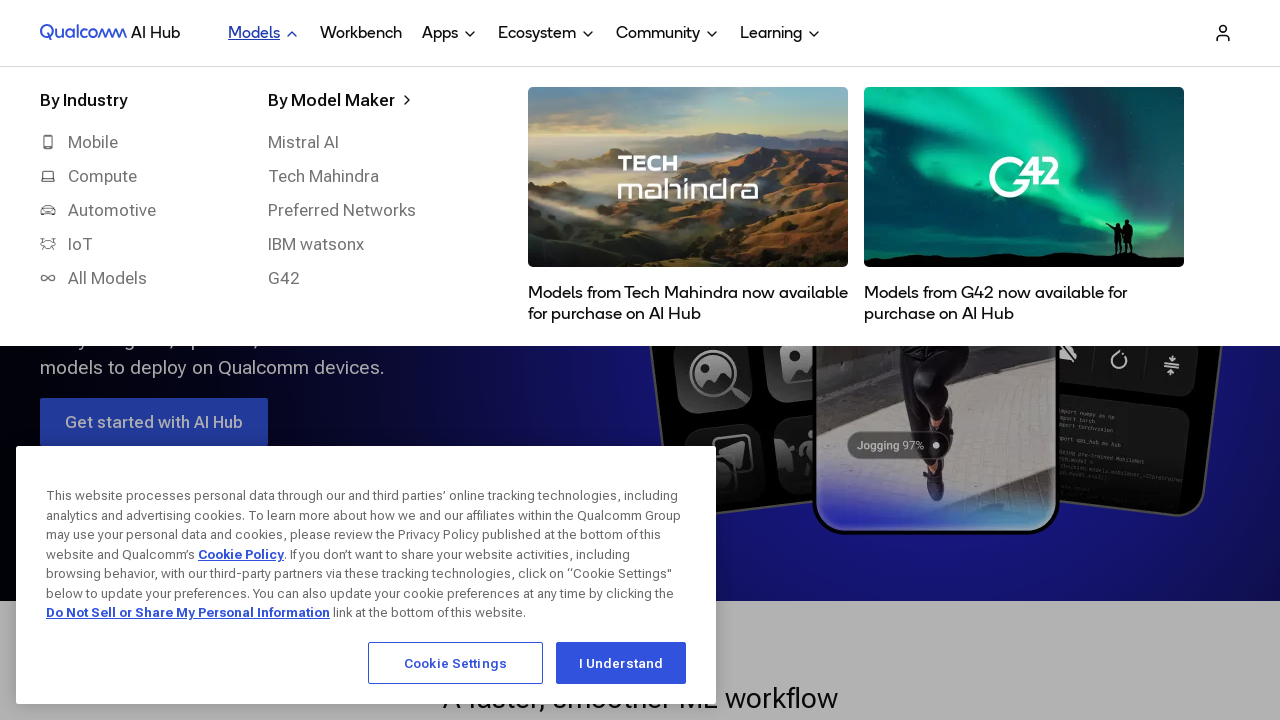

Clicked IoT category in Explore menu at (80, 244) on xpath=/html/body/header/div[2]/div[2]/div/div/div[1]/div/div[1]/div[1]/ul/li[4]/
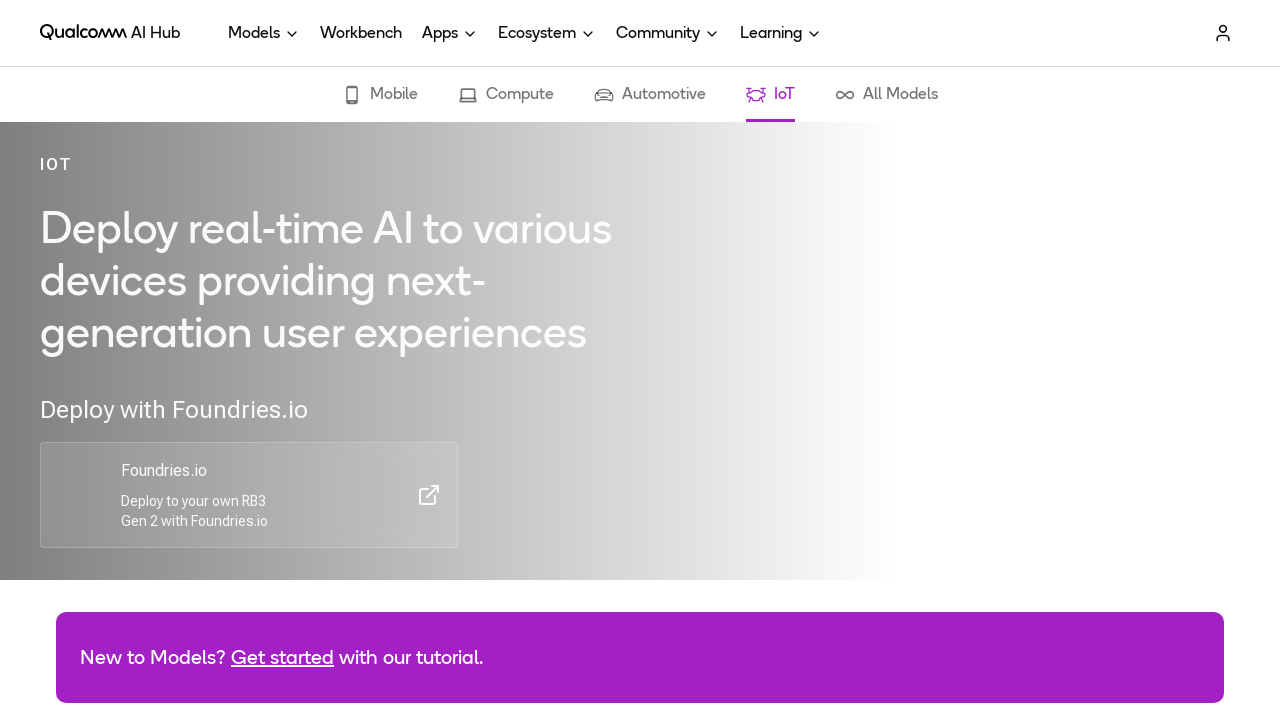

Waited 2 seconds for IoT category page to load
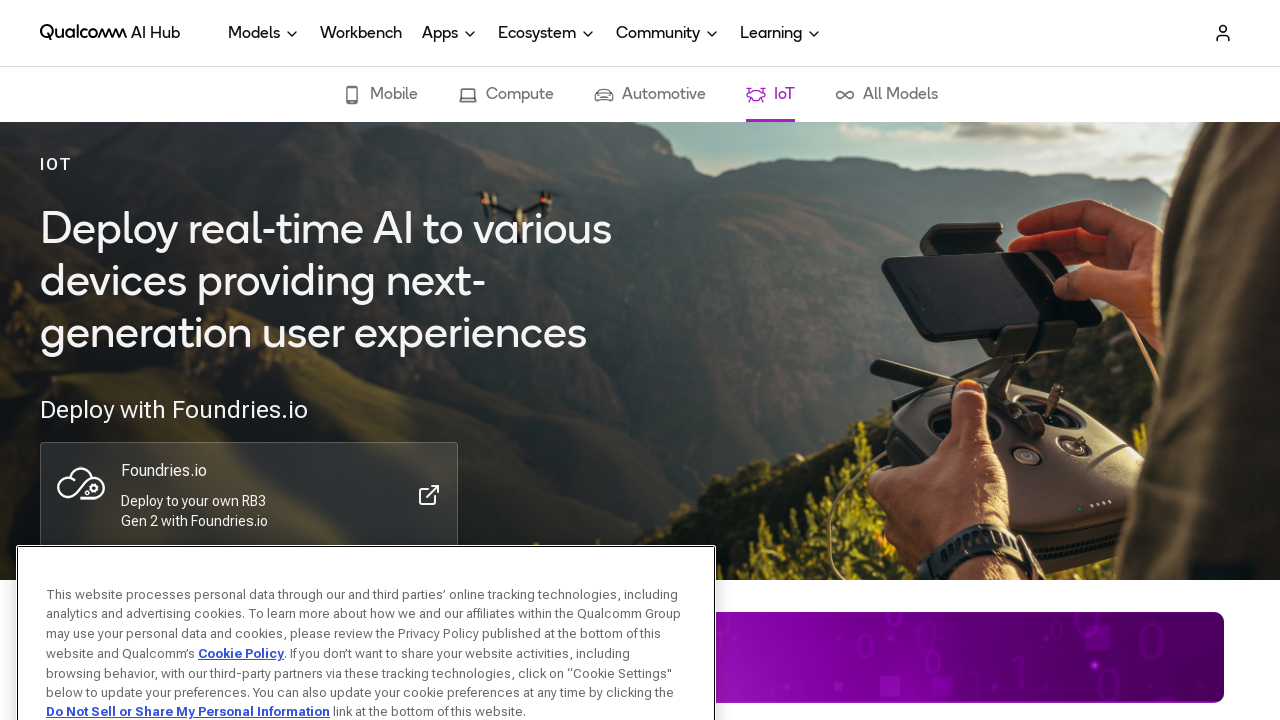

Clicked Quantized filter at (113, 360) on xpath=/html/body/main/div[3]/div[1]/div/div[4]/div/div/div/fieldset/span[2]/labe
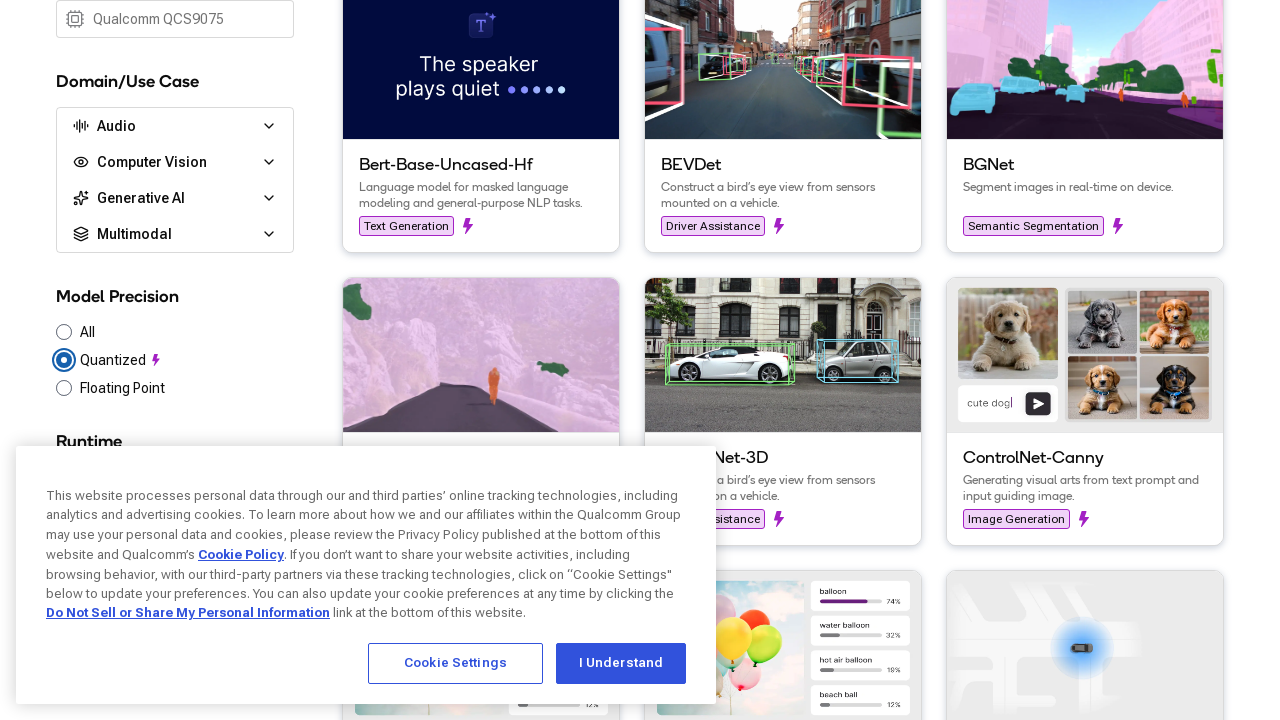

Waited 2 seconds for Quantized filter to be applied
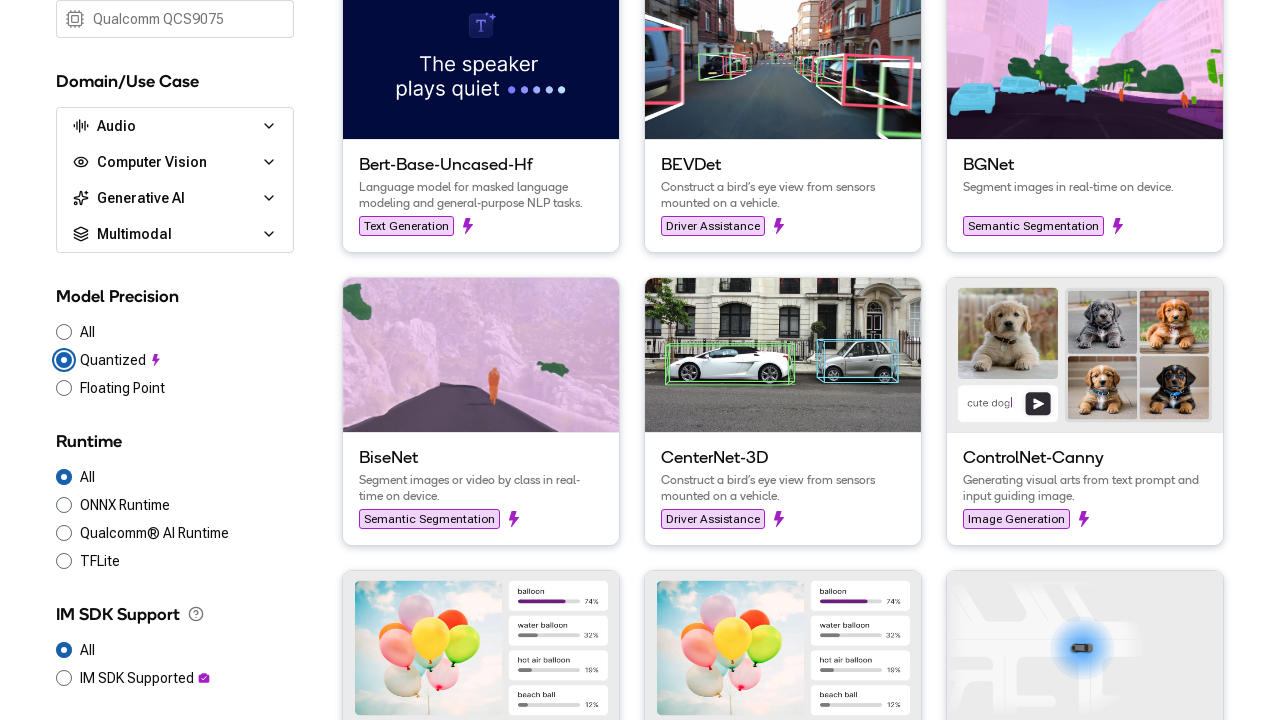

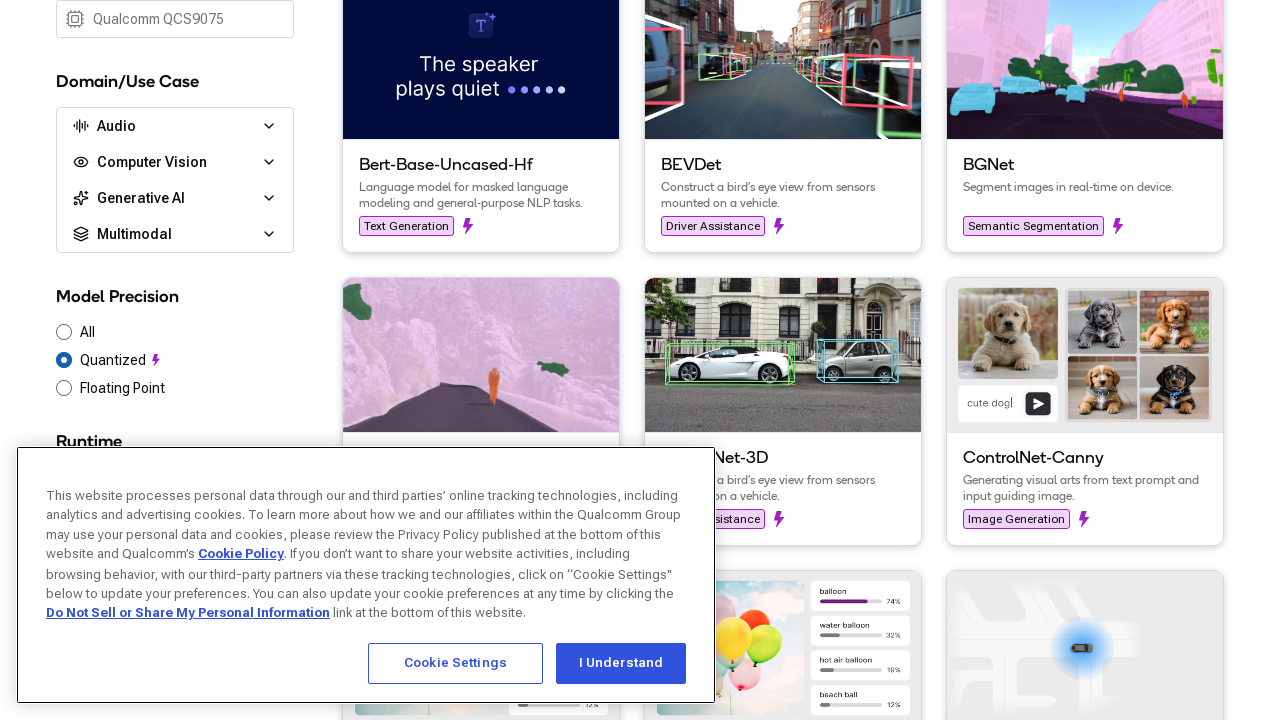